Tests a simple form by filling in first name, last name, city, and country fields using different locator strategies, then submits the form

Starting URL: http://suninjuly.github.io/simple_form_find_task.html

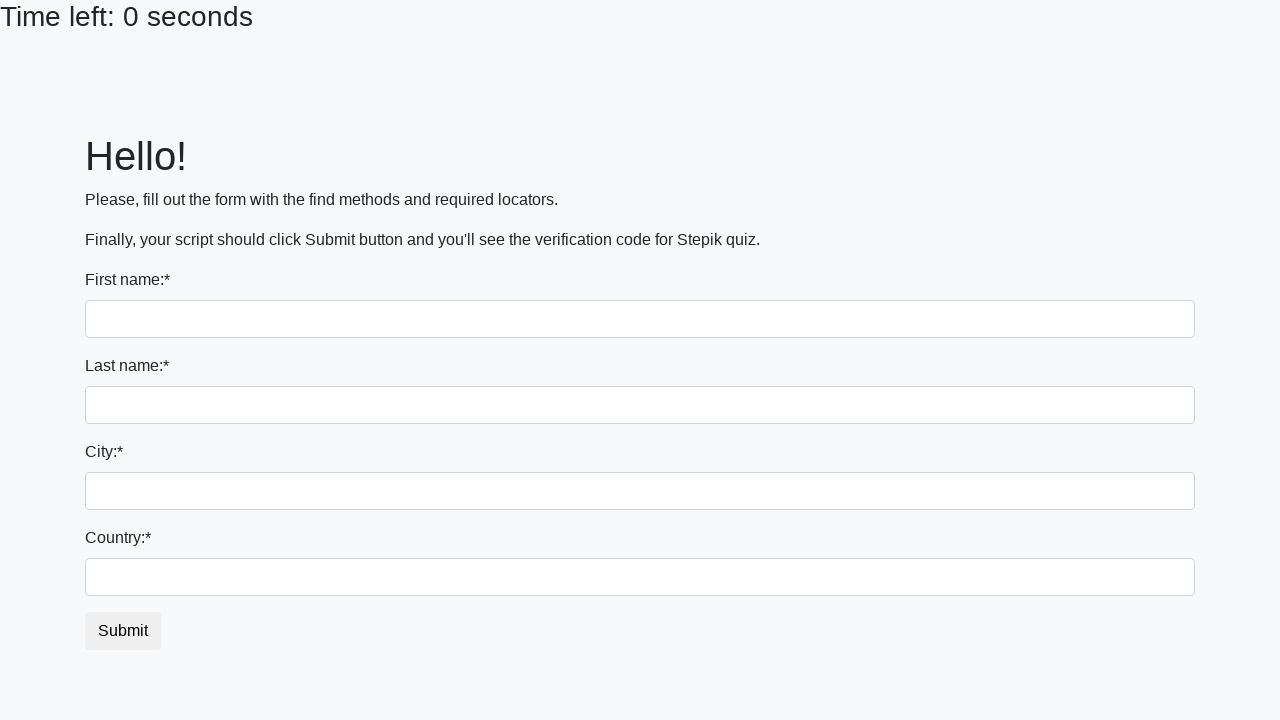

Filled first name field with 'Dmitry' on input
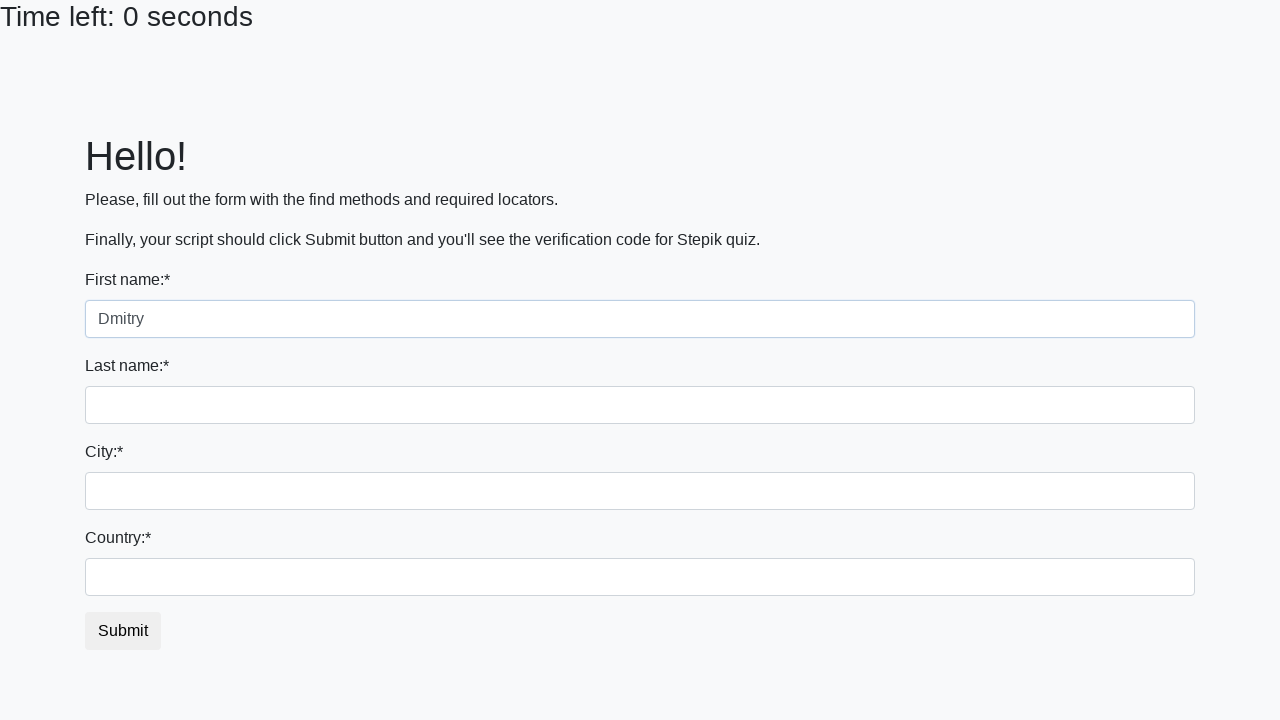

Filled last name field with 'S' on input[name='last_name']
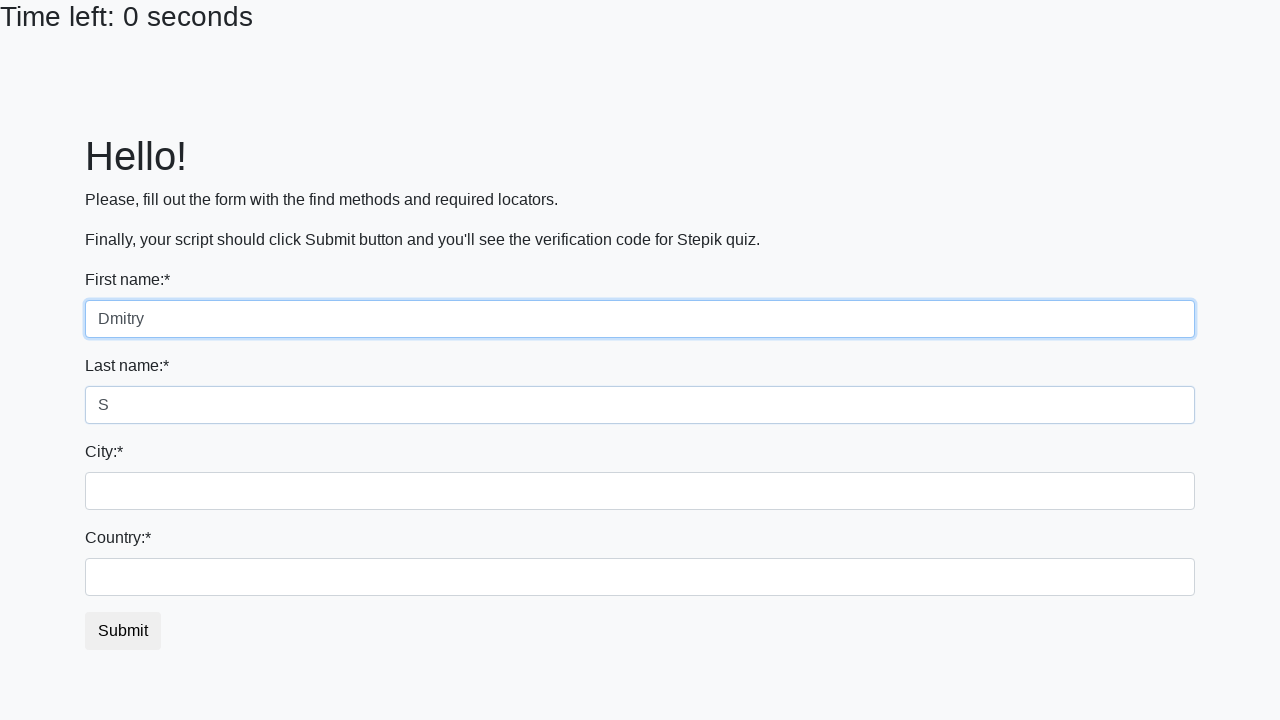

Filled city field with 'Moscow' on .city
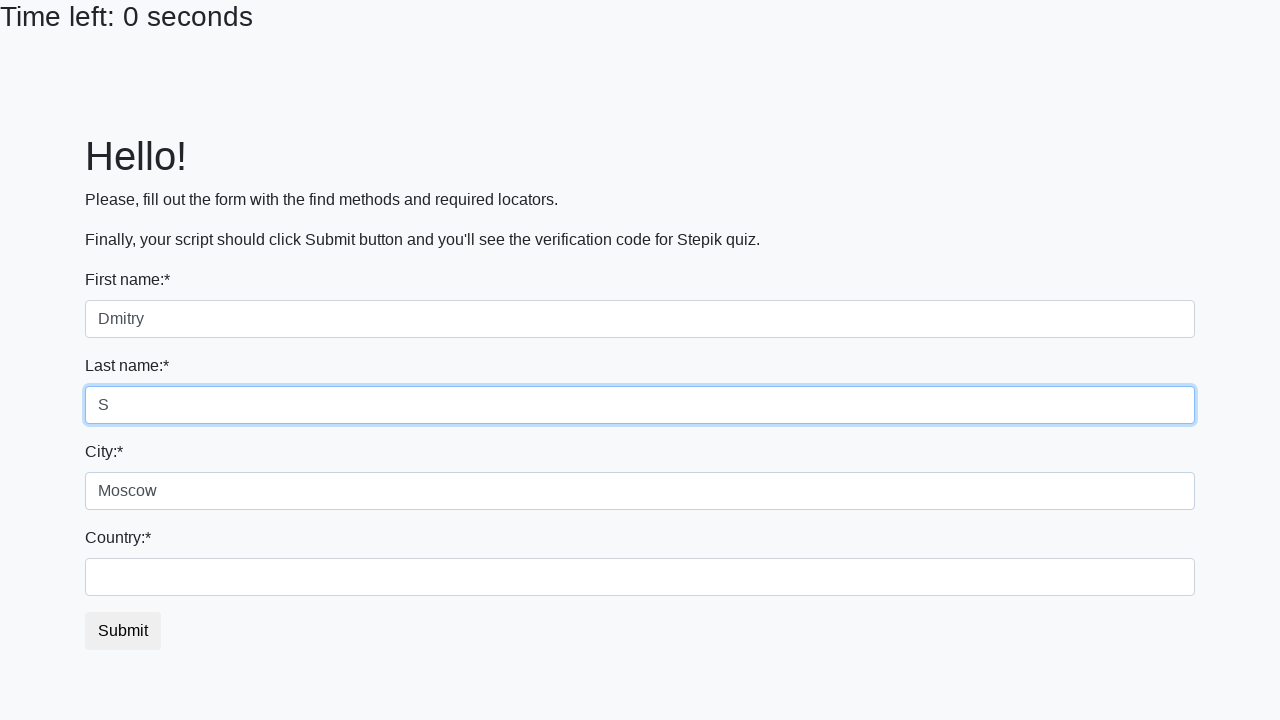

Filled country field with 'Russia' on #country
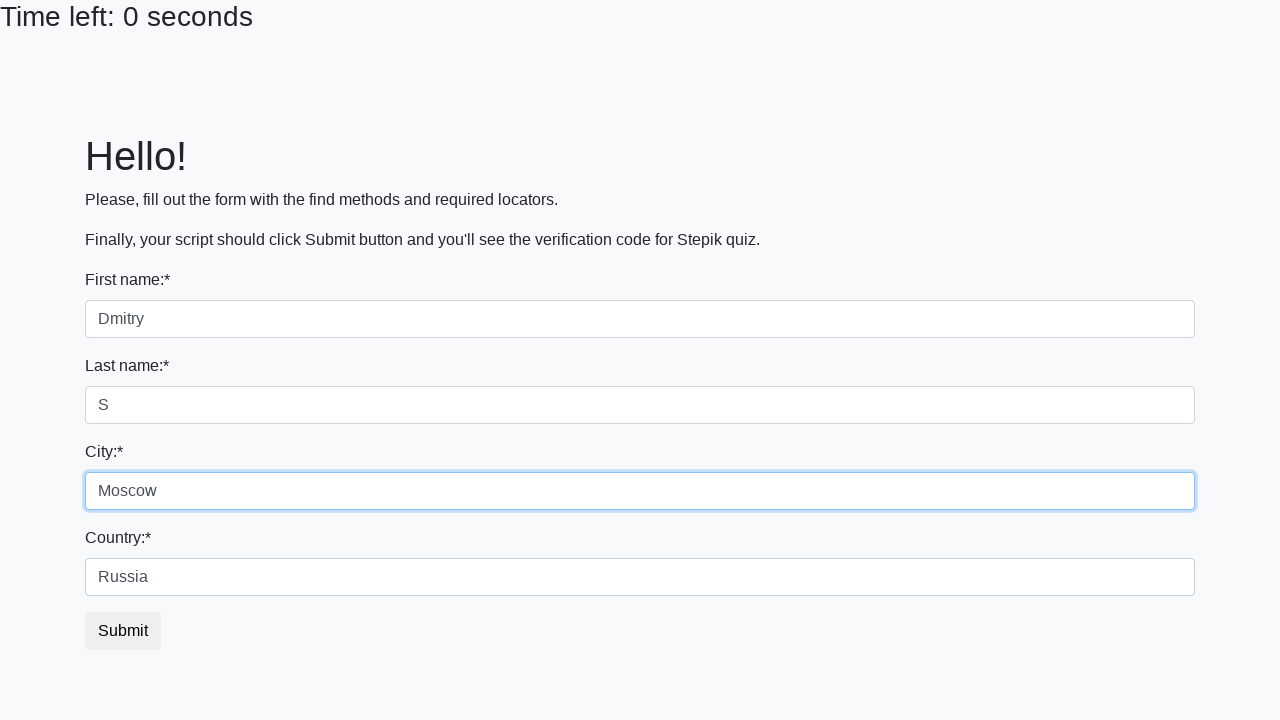

Clicked submit button to submit form at (123, 631) on button.btn
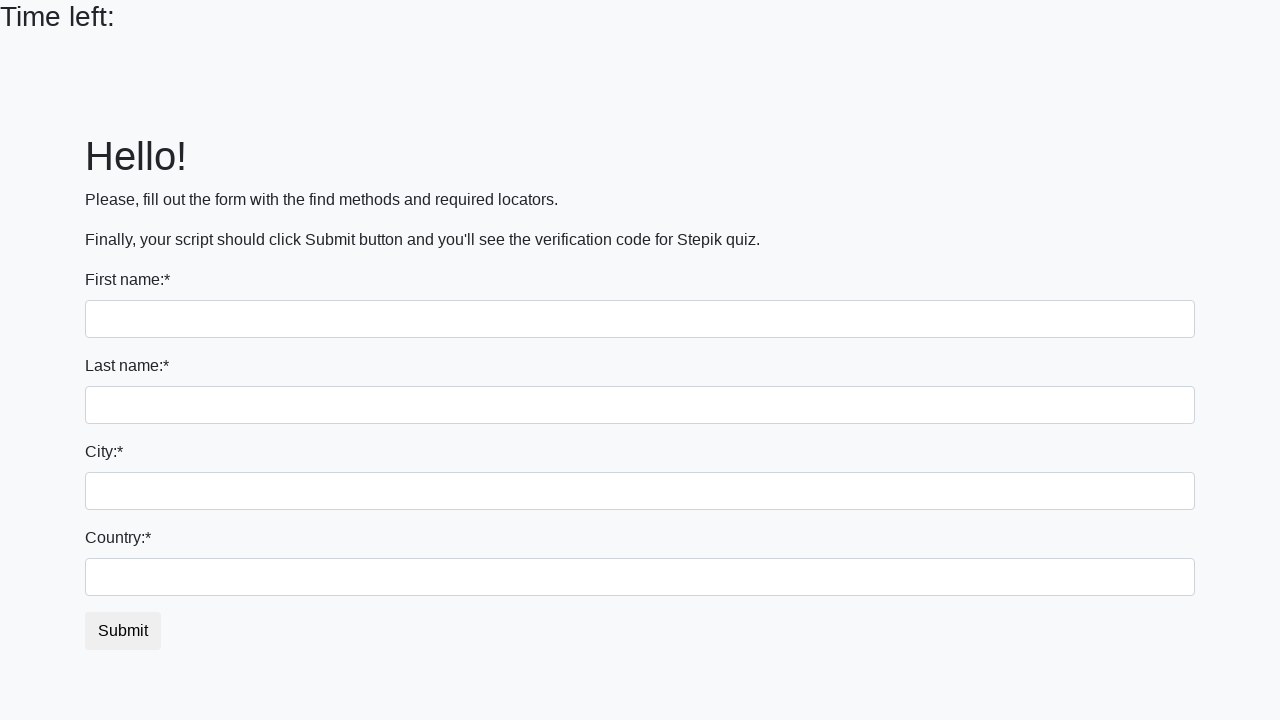

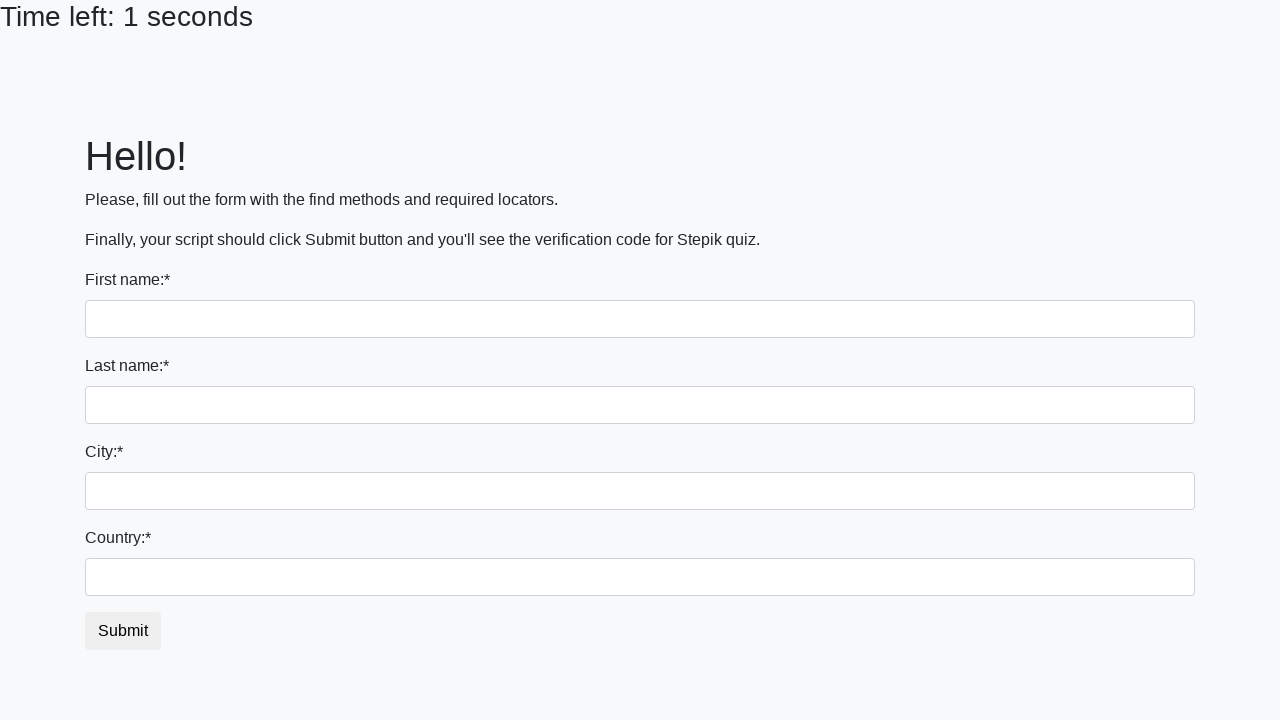